Tests keyboard and mouse interactions on a practice form by entering text with shift key held and performing a right-click on a download link

Starting URL: https://awesomeqa.com/practice.html

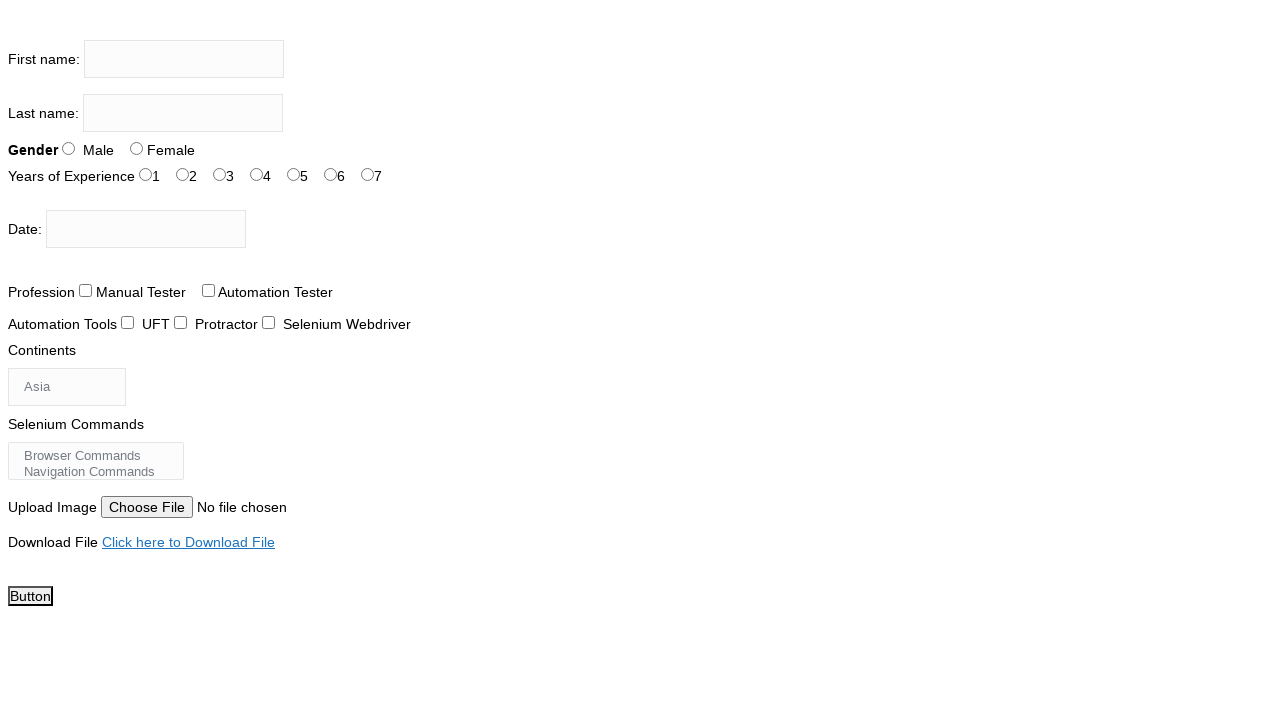

Typed 'MARUF' in firstname field with shift key held (uppercase) on input[name='firstname']
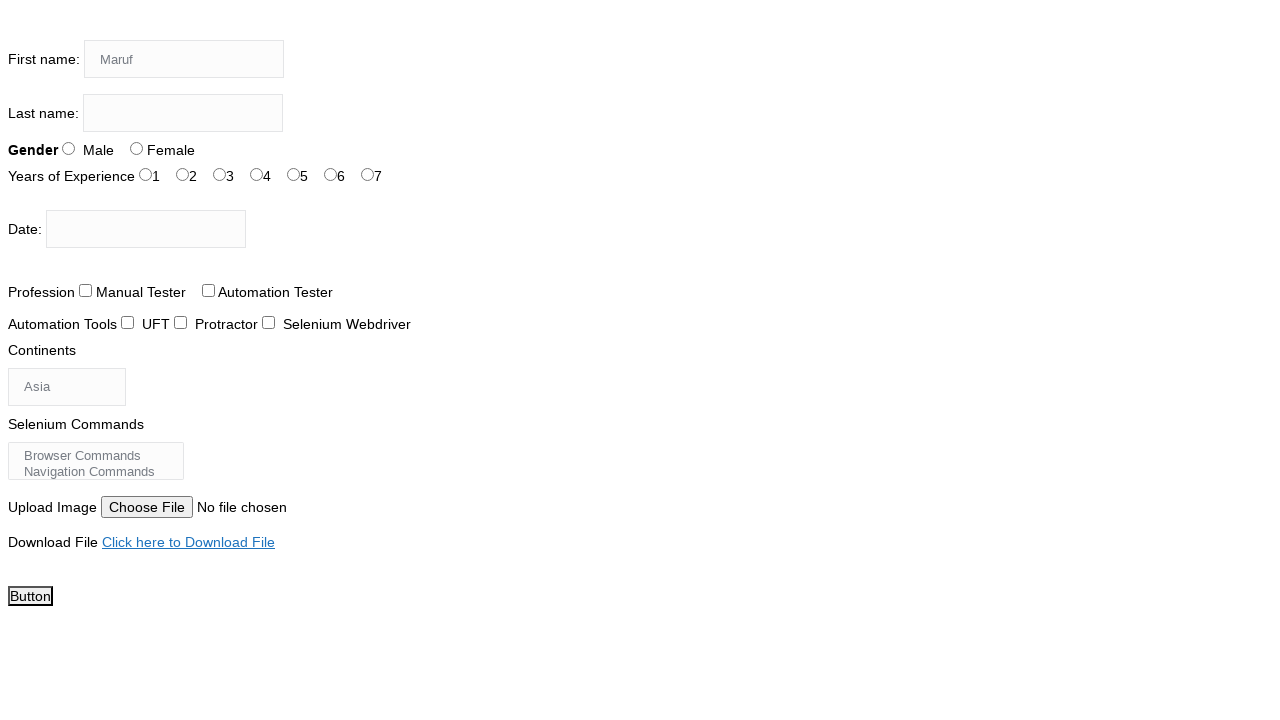

Right-clicked on the download file link at (188, 542) on xpath=//a[contains(text(), 'Click here to Download File')]
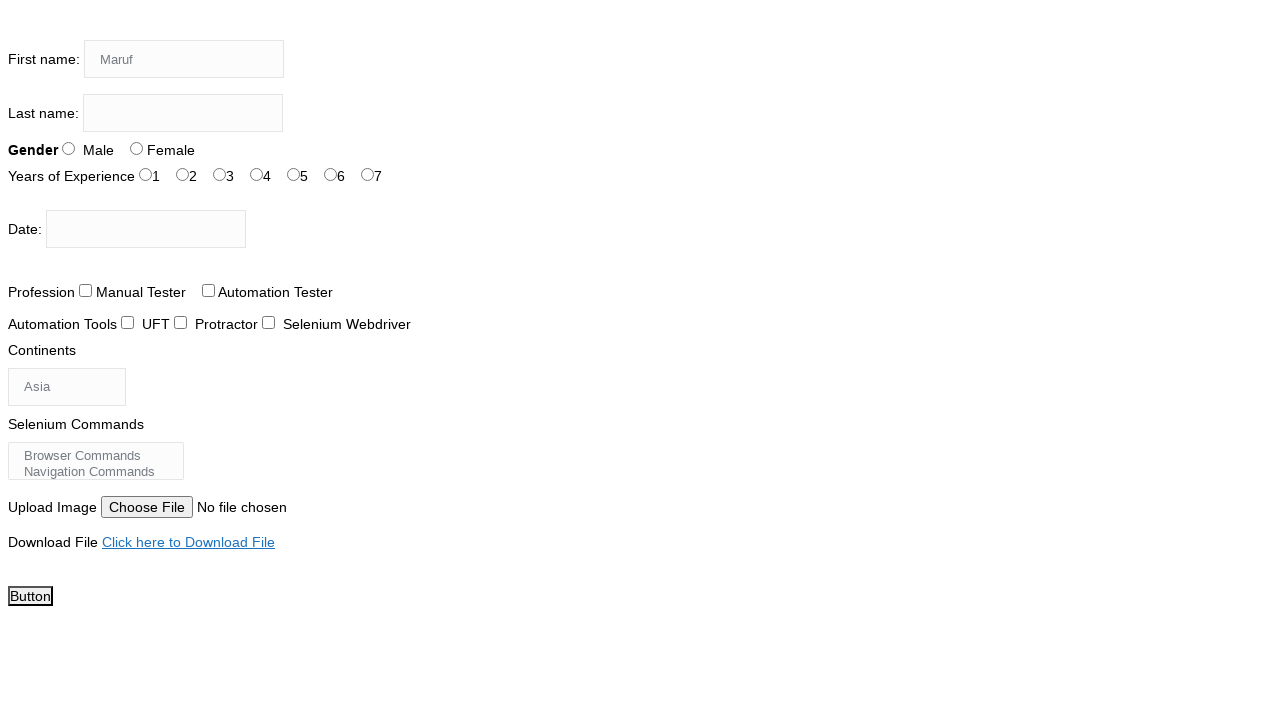

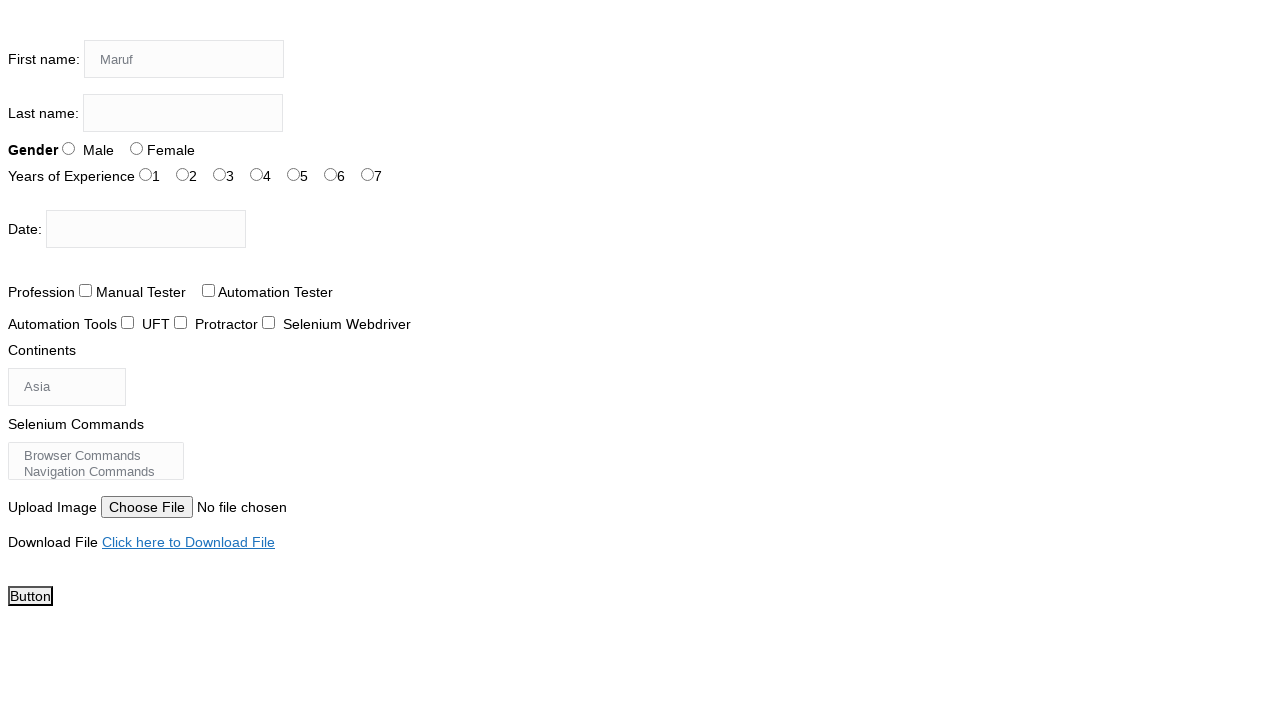